Tests clicking the Selenium Training button on ToolsQA website and verifies the enrollment page heading

Starting URL: https://www.toolsqa.com/

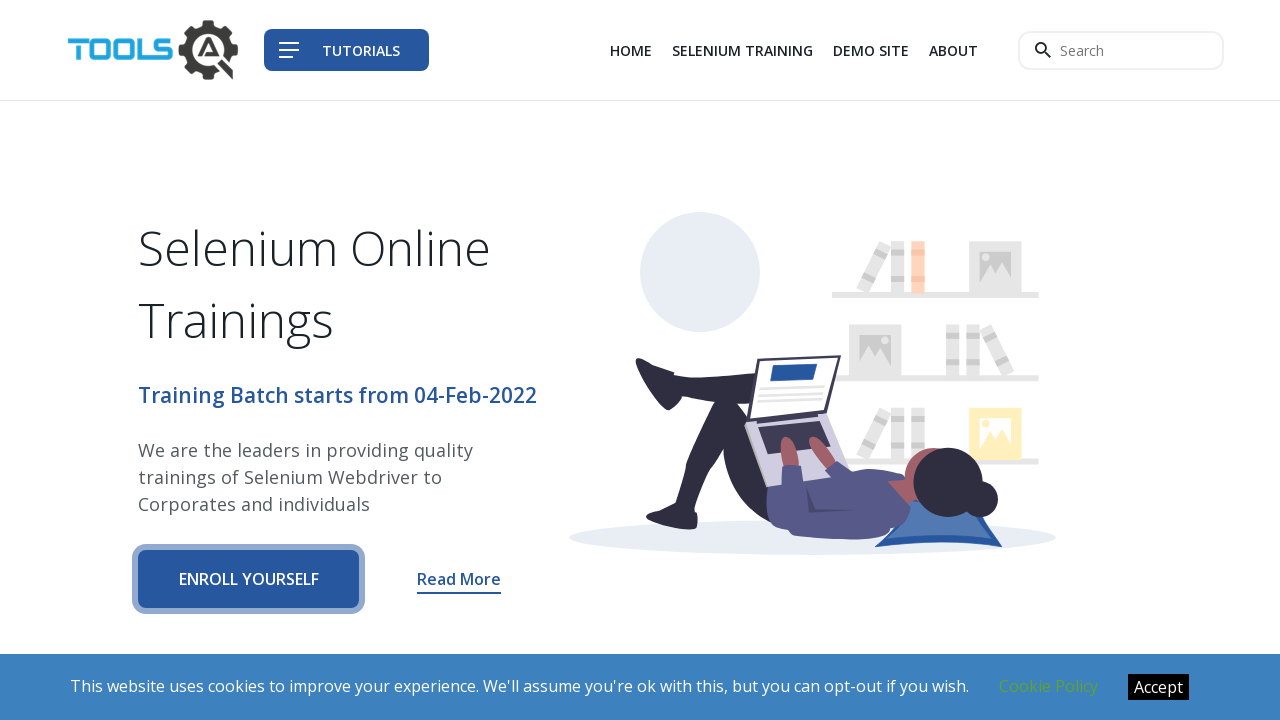

Clicked Selenium Training button on ToolsQA website at (742, 50) on a[href='/selenium-training?q=headers']
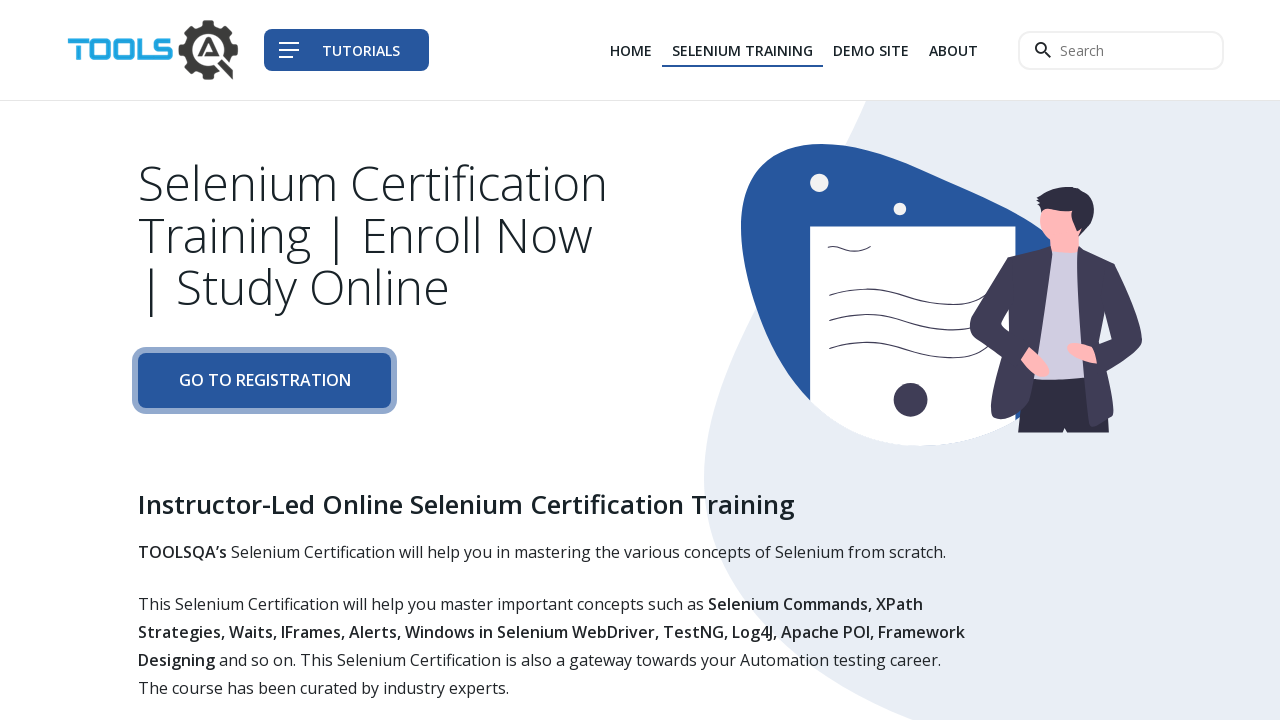

Enrollment page heading appeared and loaded
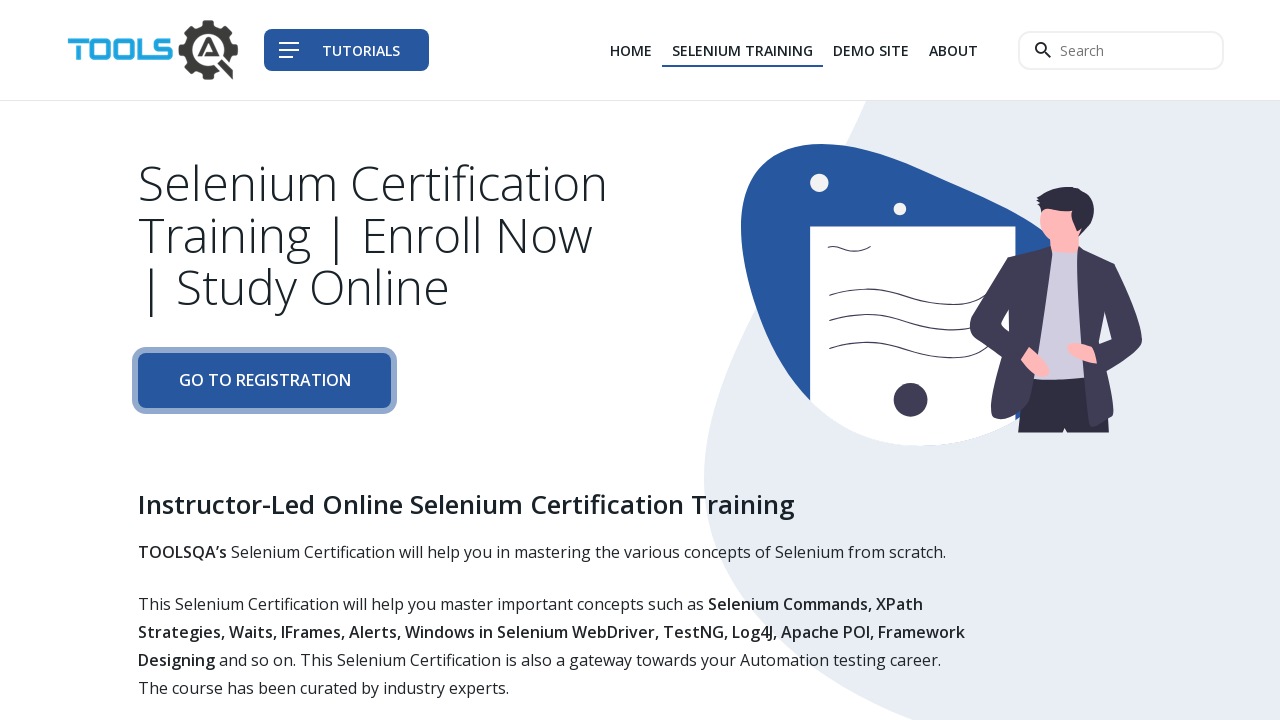

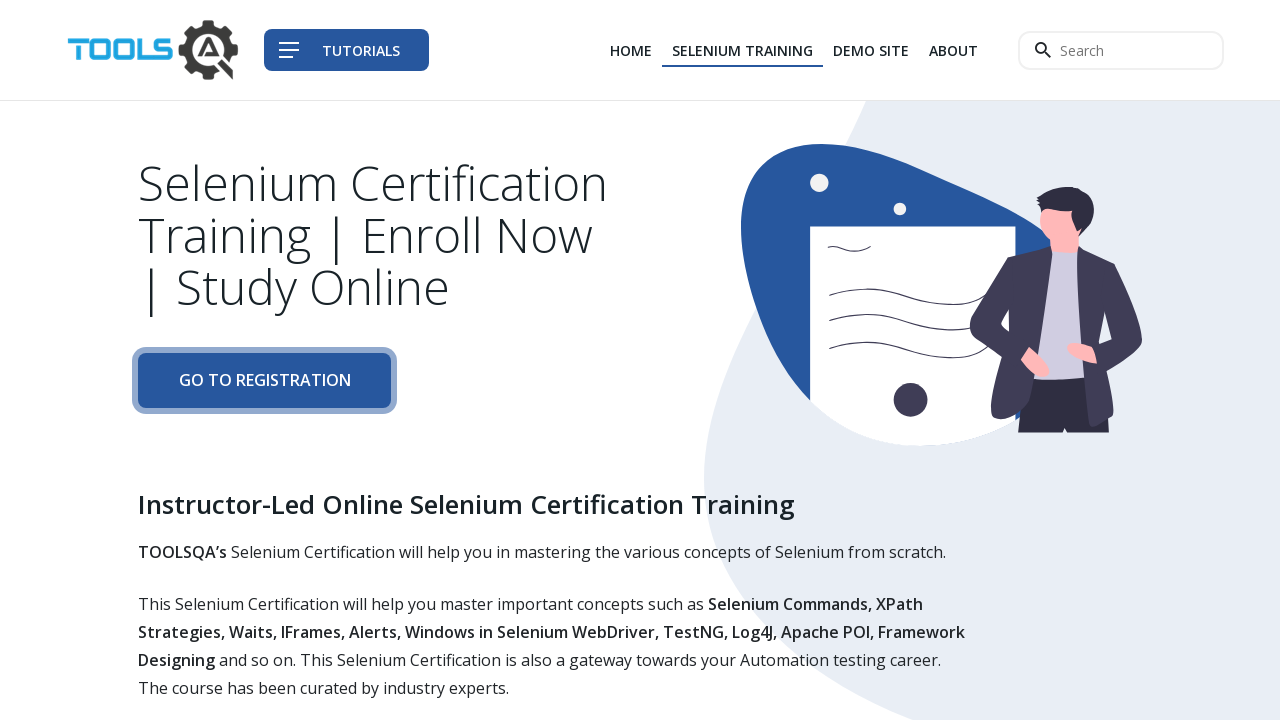